Tests infinite scroll functionality on a news search results page by scrolling down to load more articles until no new content appears

Starting URL: https://www.cnyes.com/search/news?keyword=科技

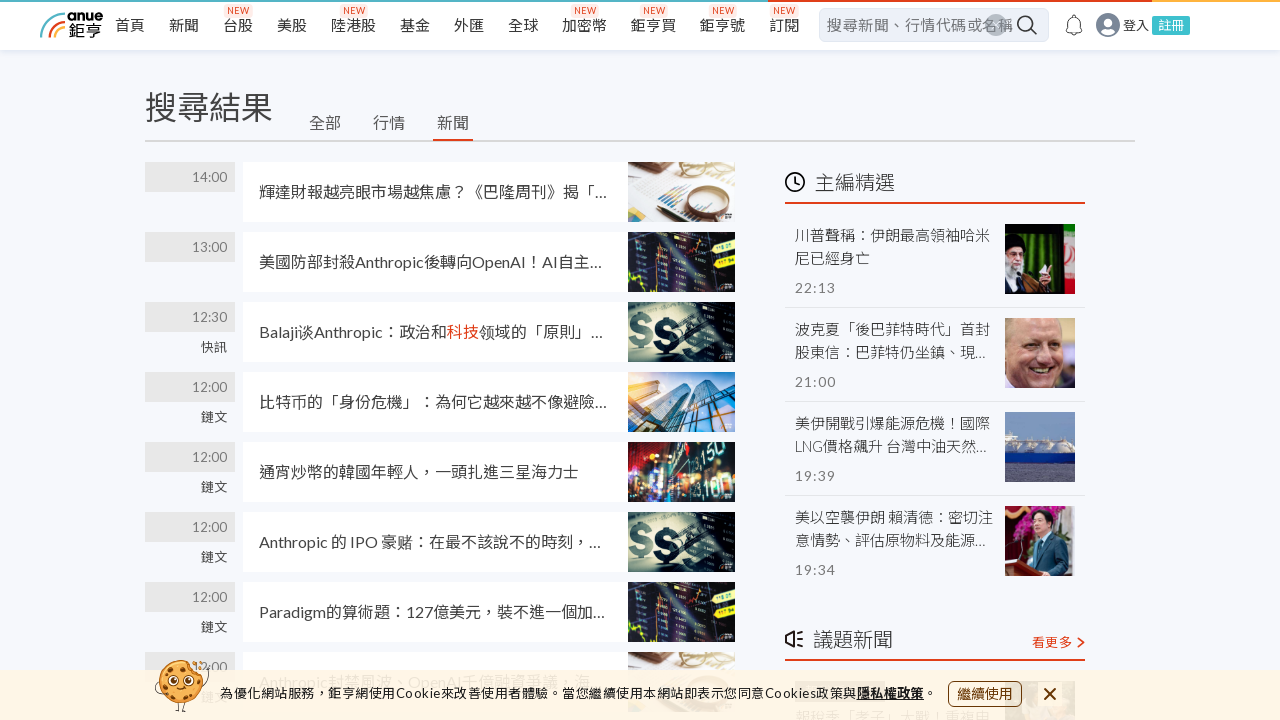

Waited for initial search results to load
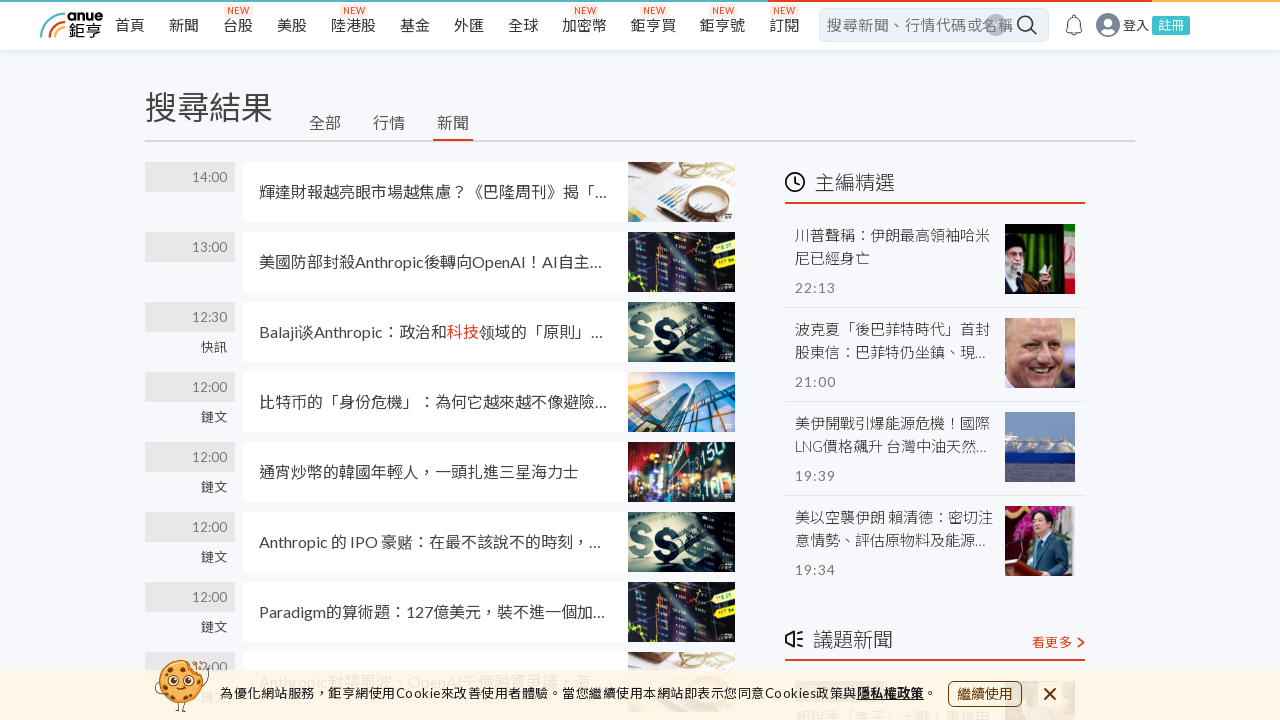

Retrieved initial scroll height
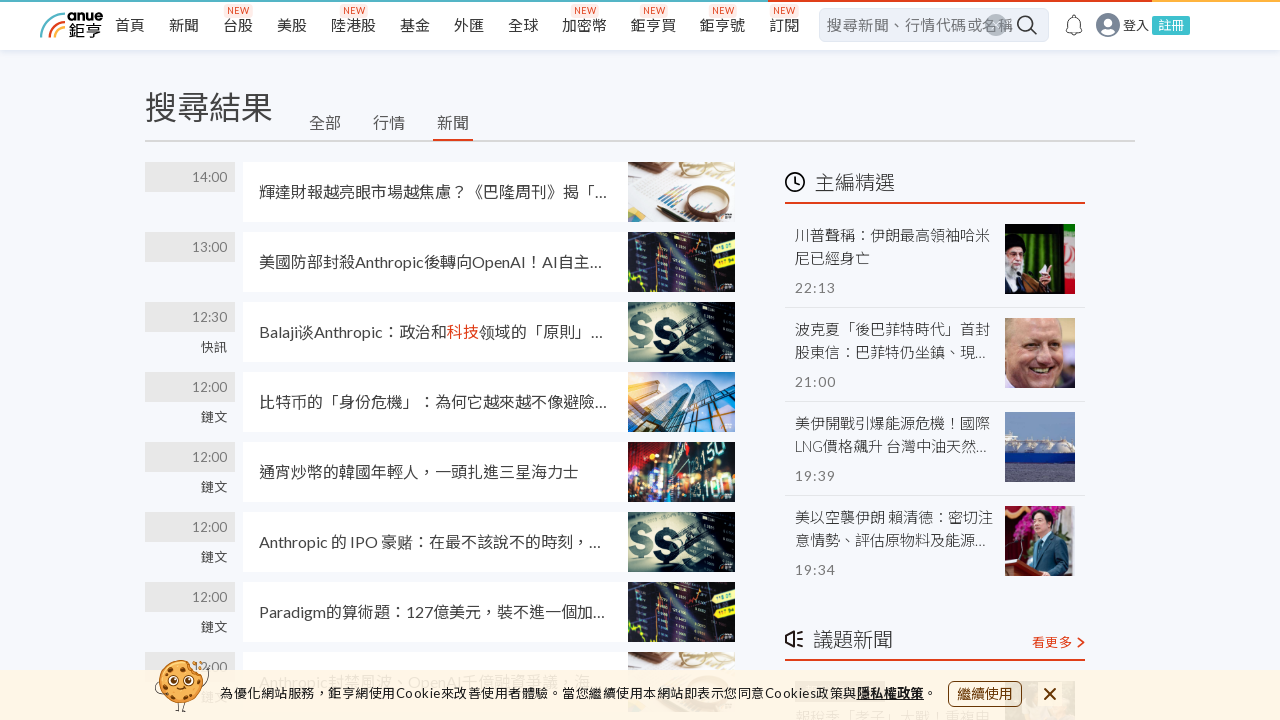

Scrolled to bottom of page (iteration 1)
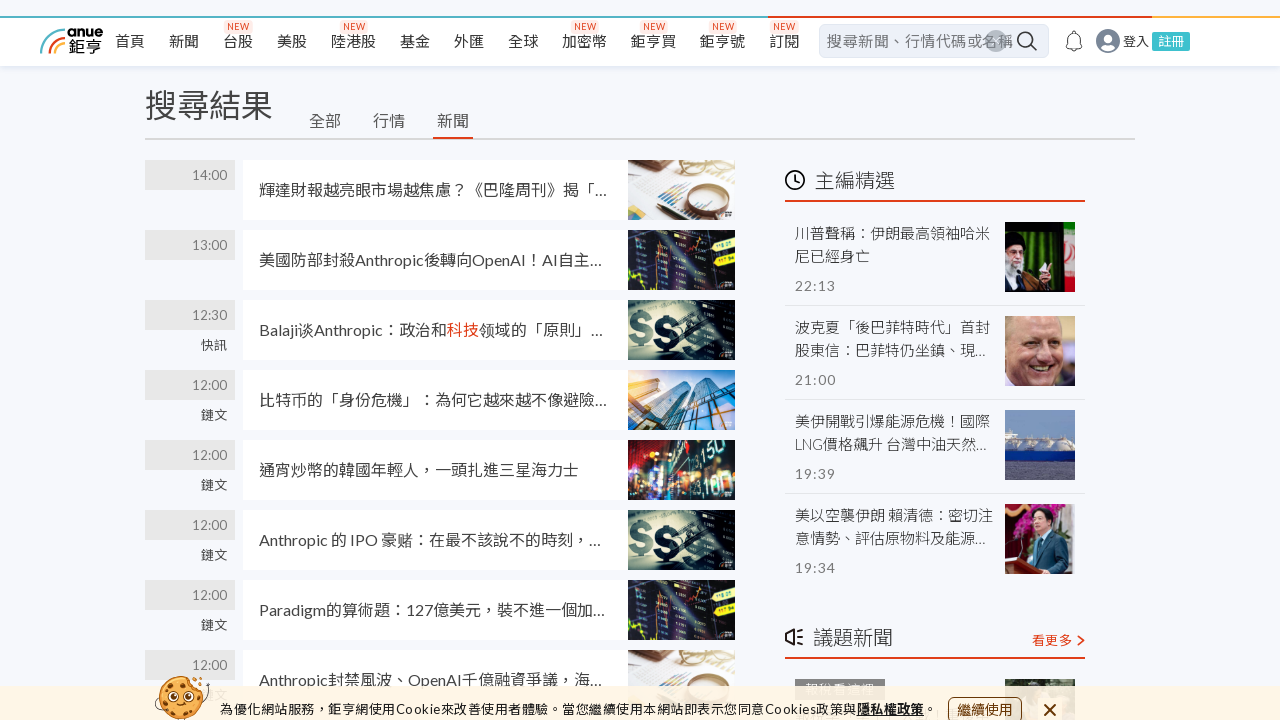

Waited 2 seconds for new content to load
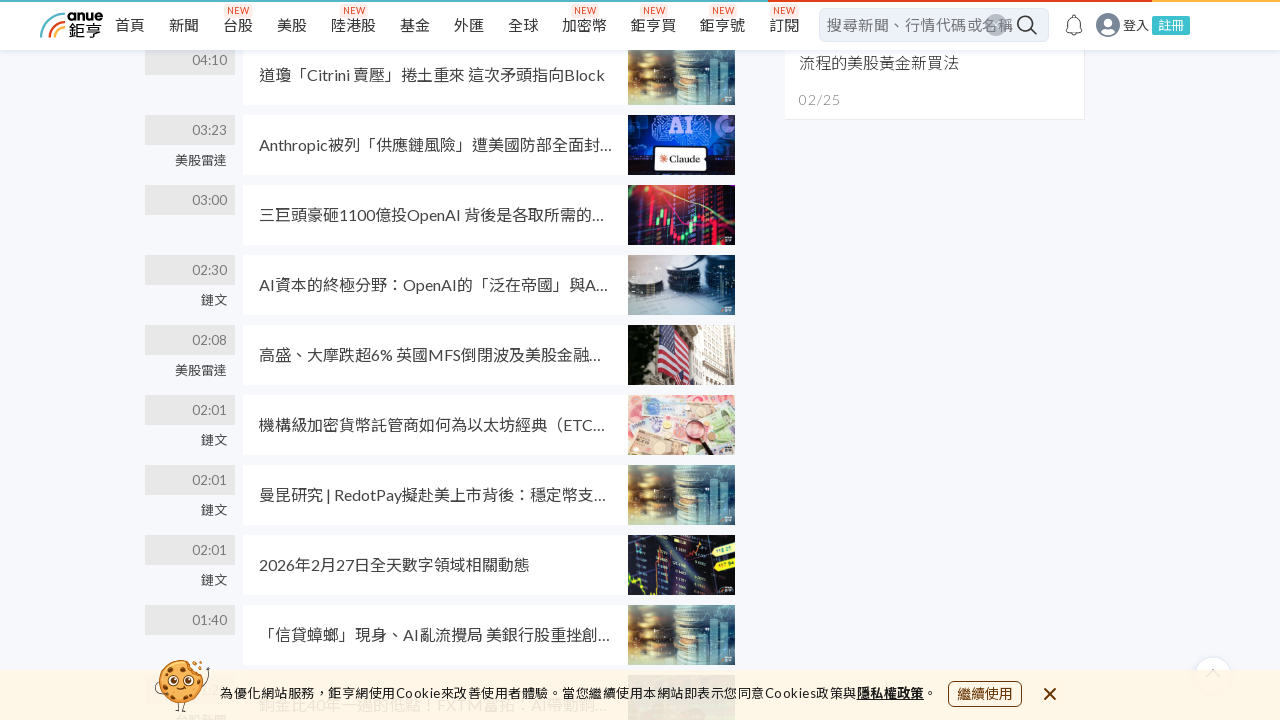

Retrieved new scroll height
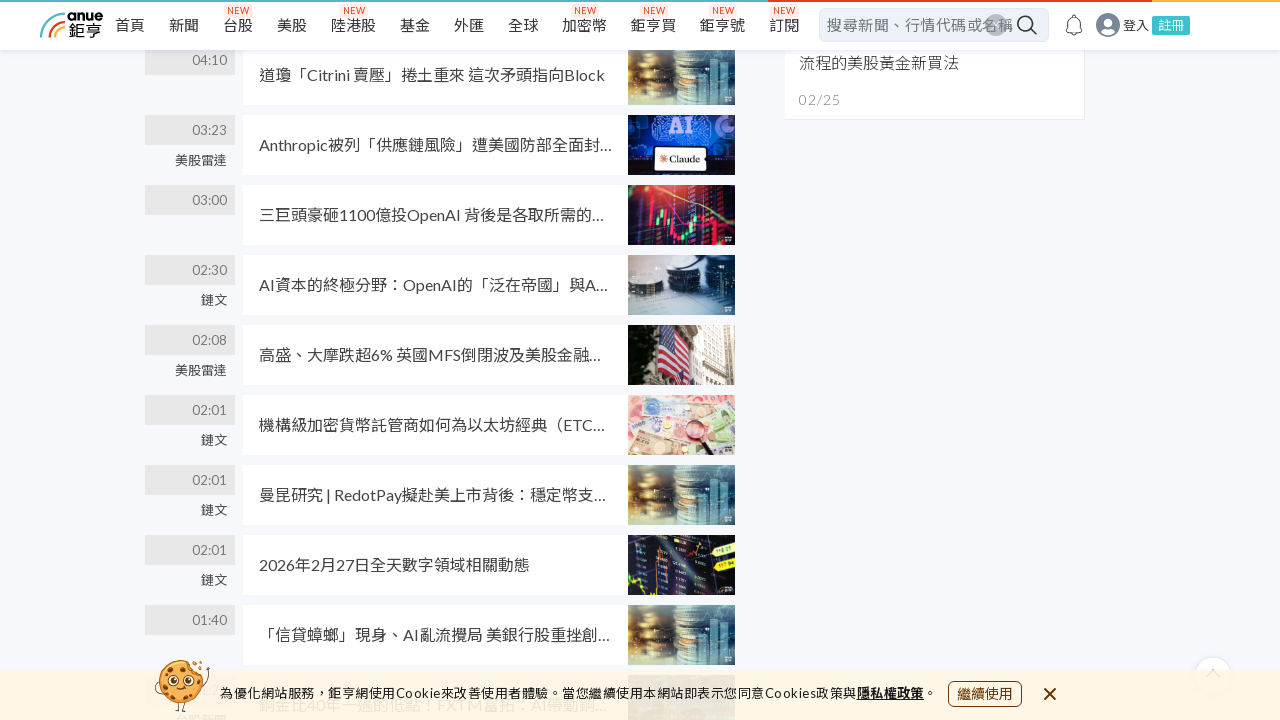

Scrolled to bottom of page (iteration 2)
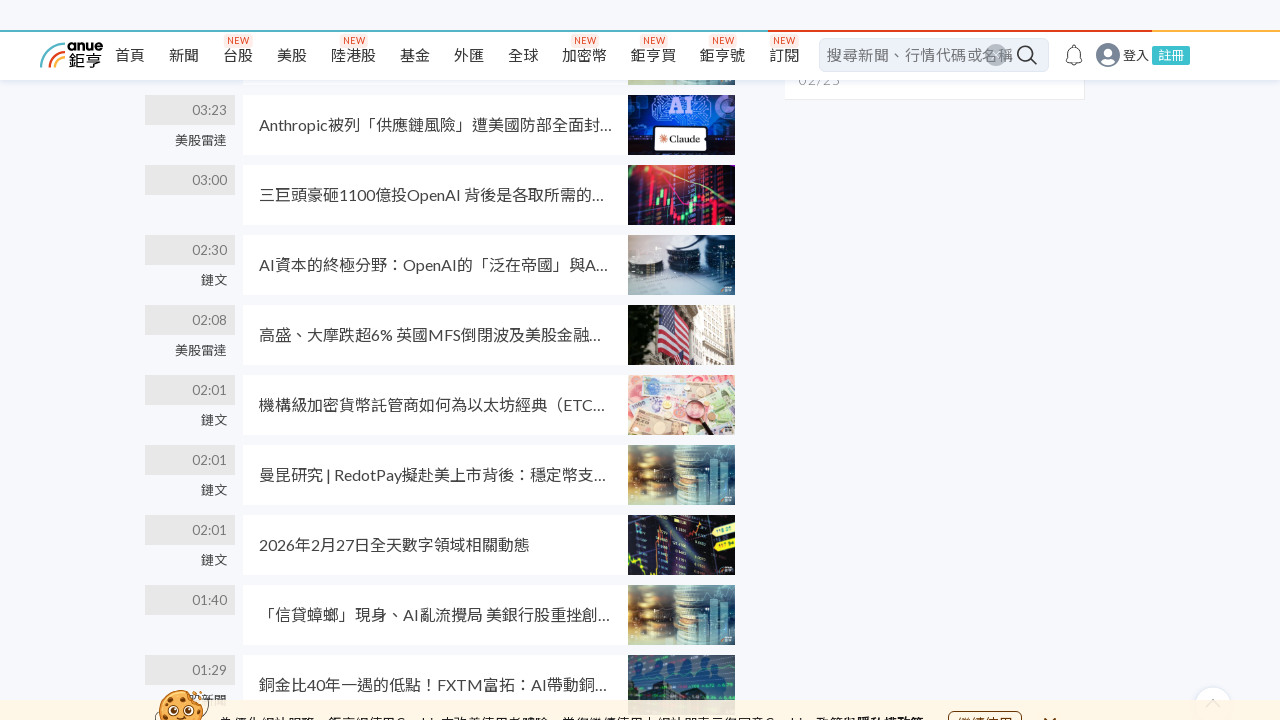

Waited 2 seconds for new content to load
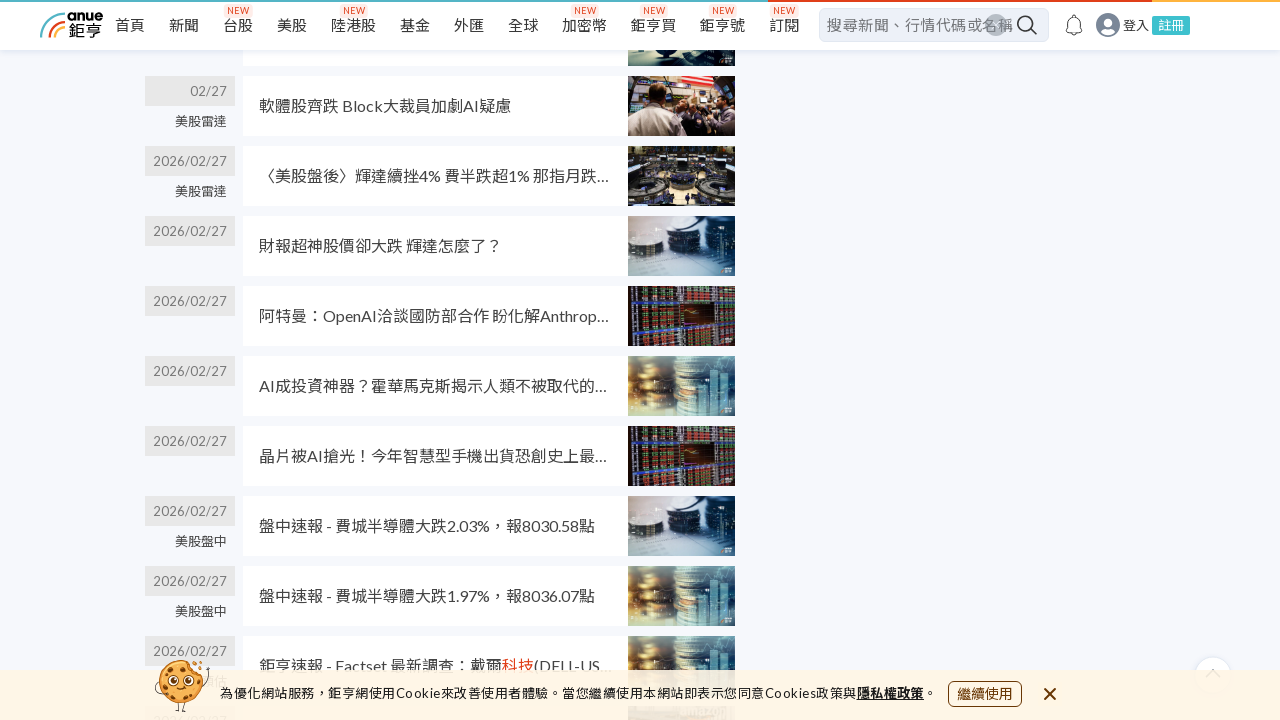

Retrieved new scroll height
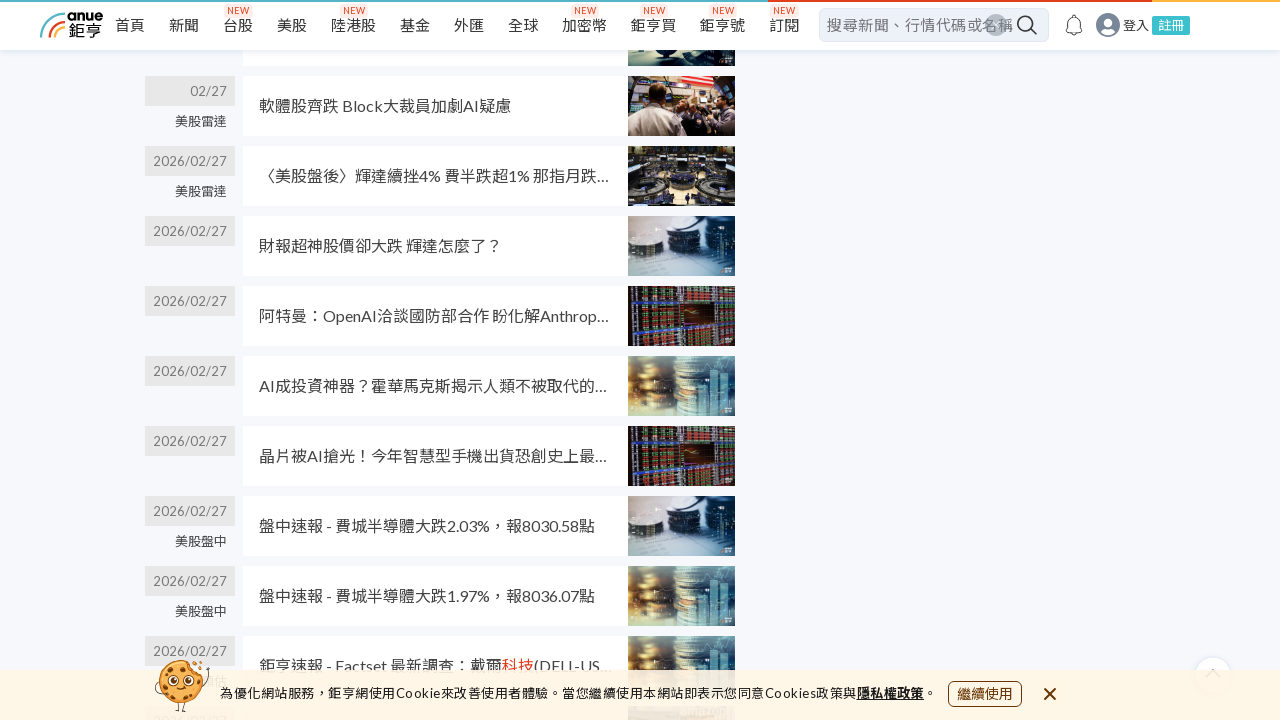

Scrolled to bottom of page (iteration 3)
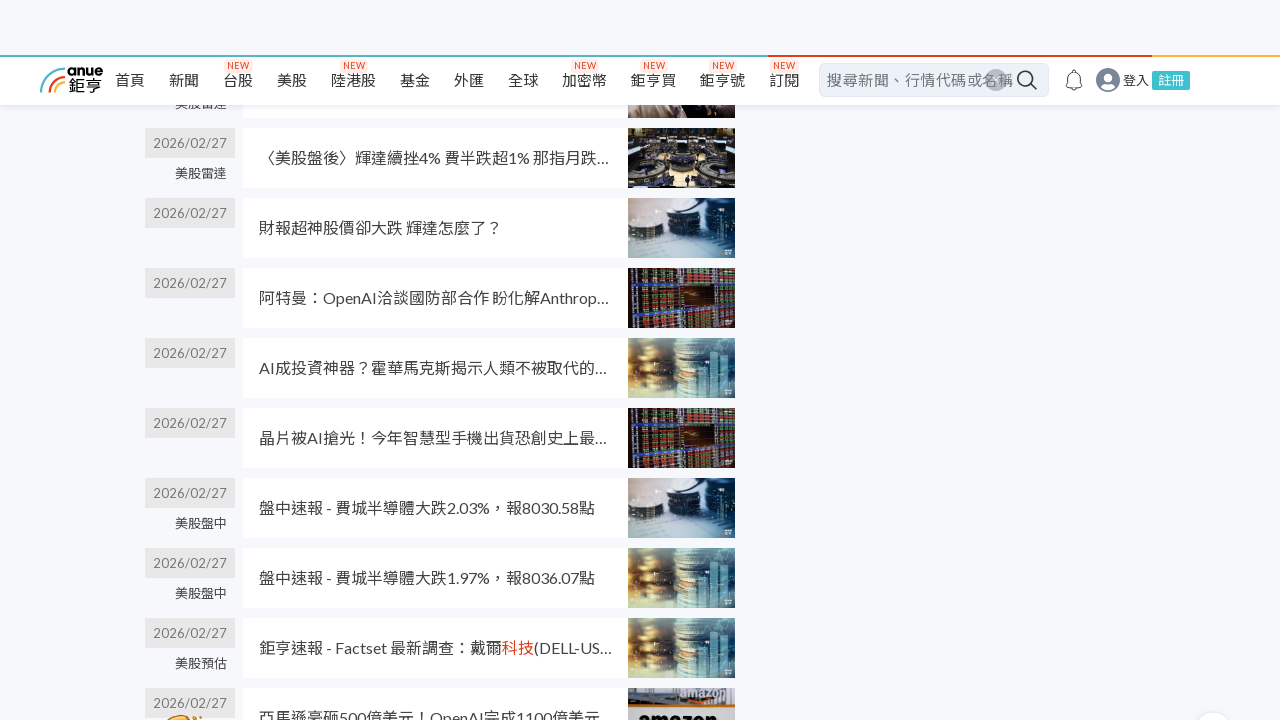

Waited 2 seconds for new content to load
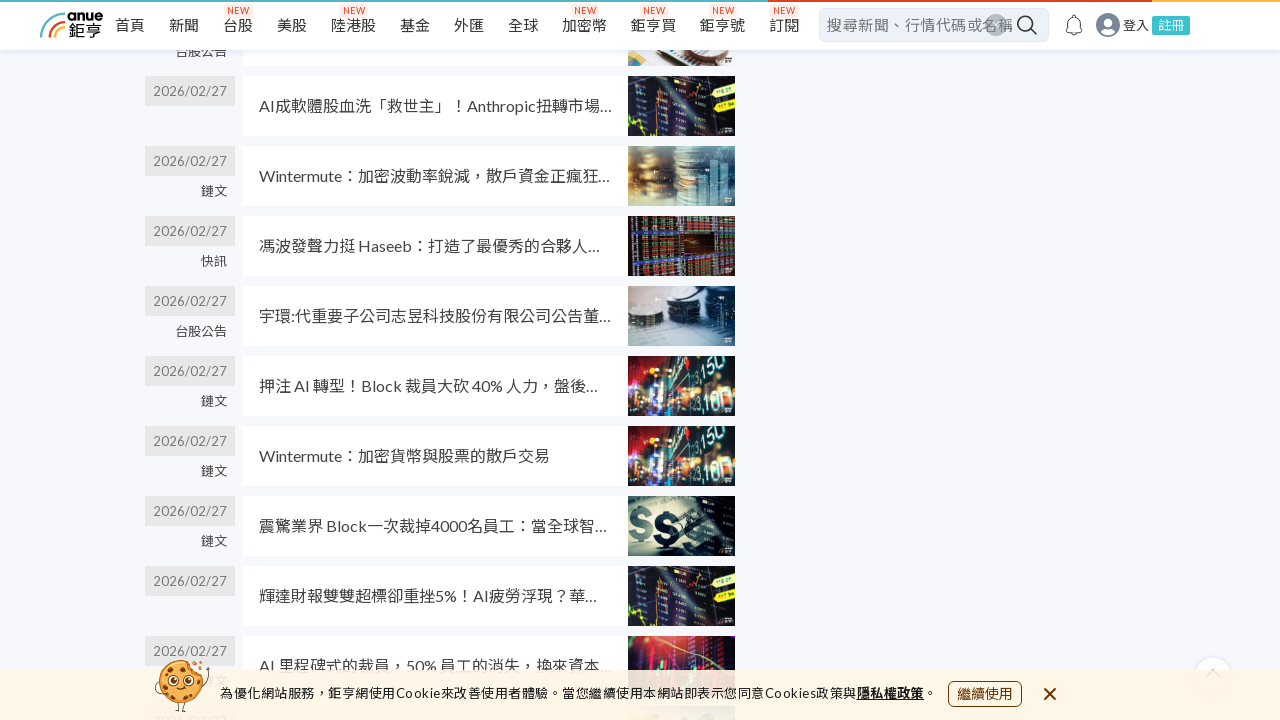

Retrieved new scroll height
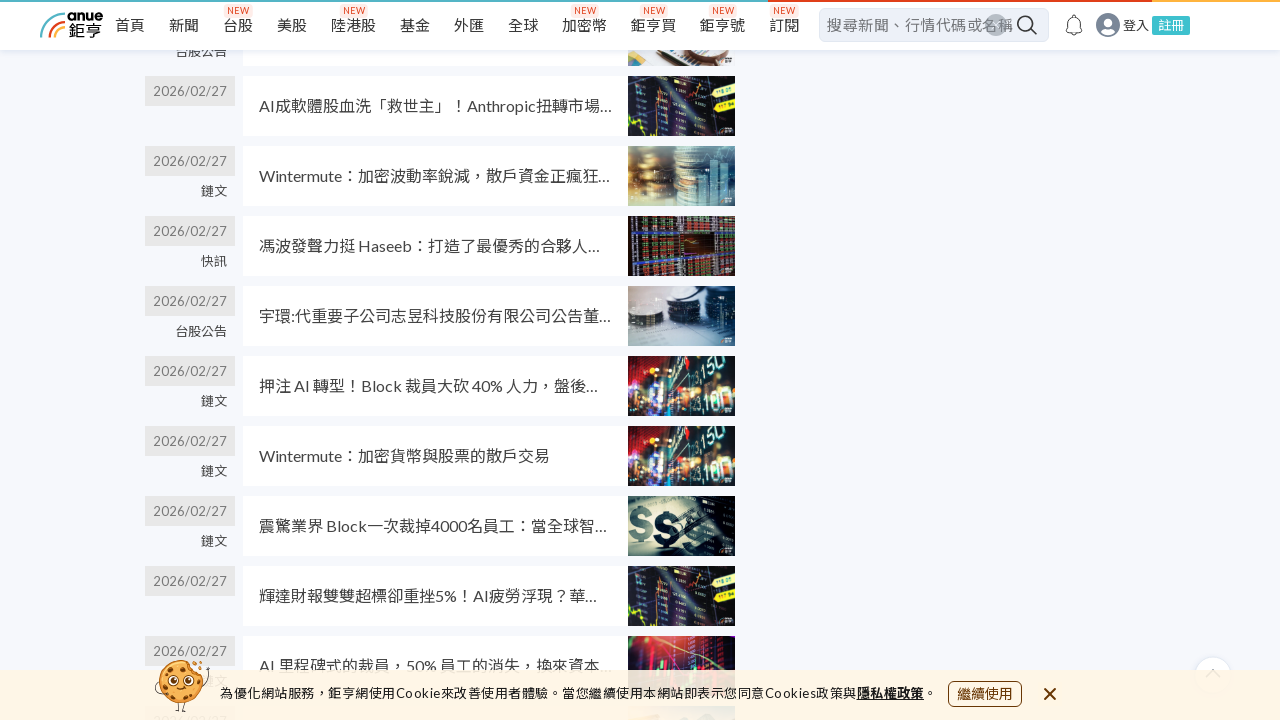

Scrolled to bottom of page (iteration 4)
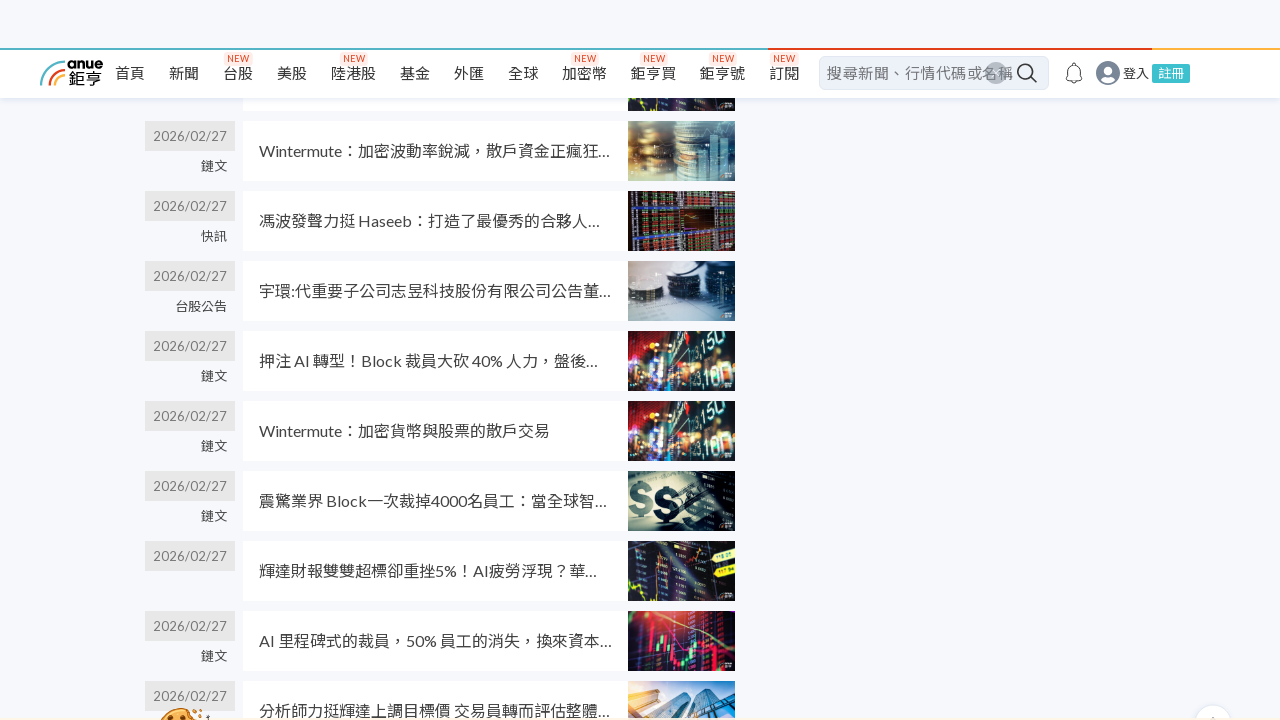

Waited 2 seconds for new content to load
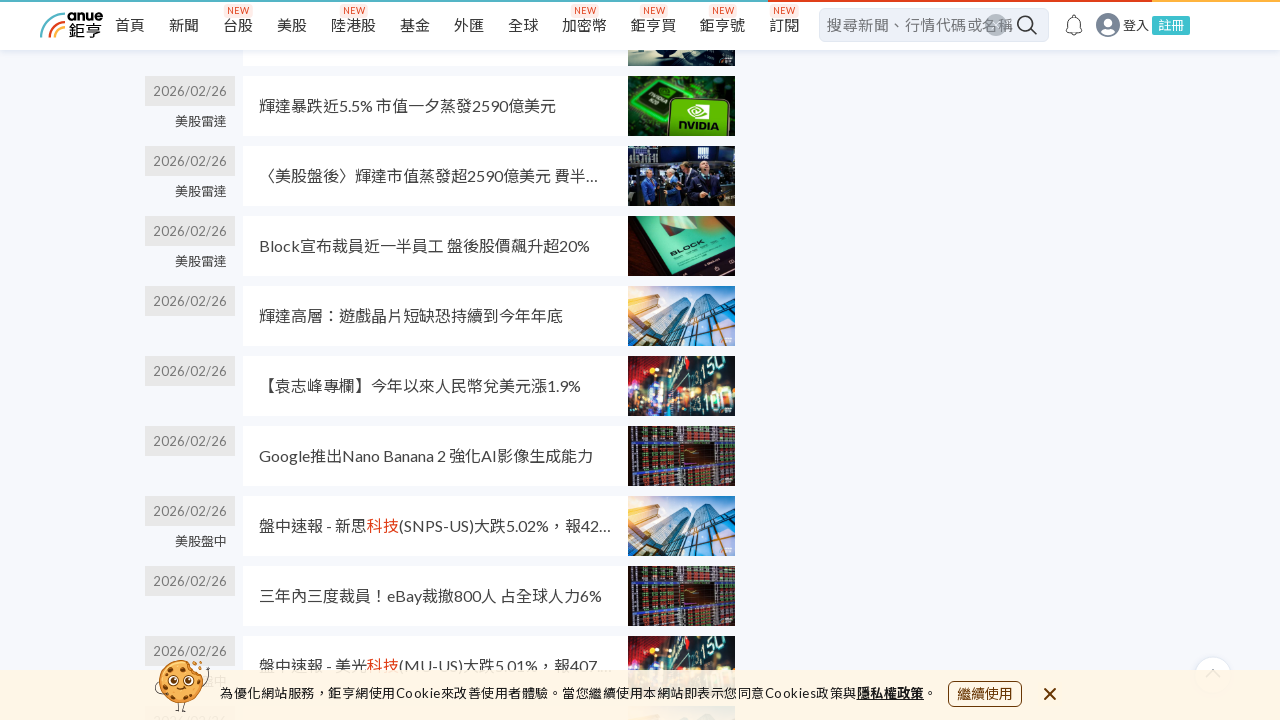

Retrieved new scroll height
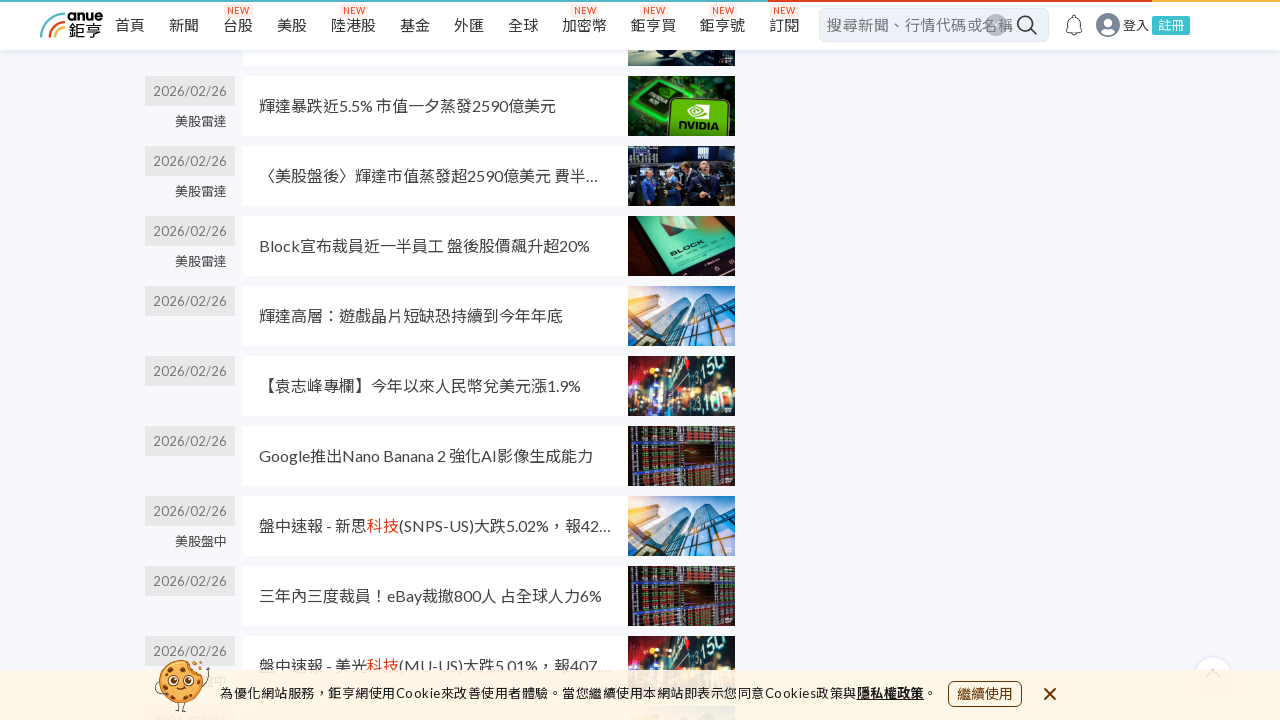

Scrolled to bottom of page (iteration 5)
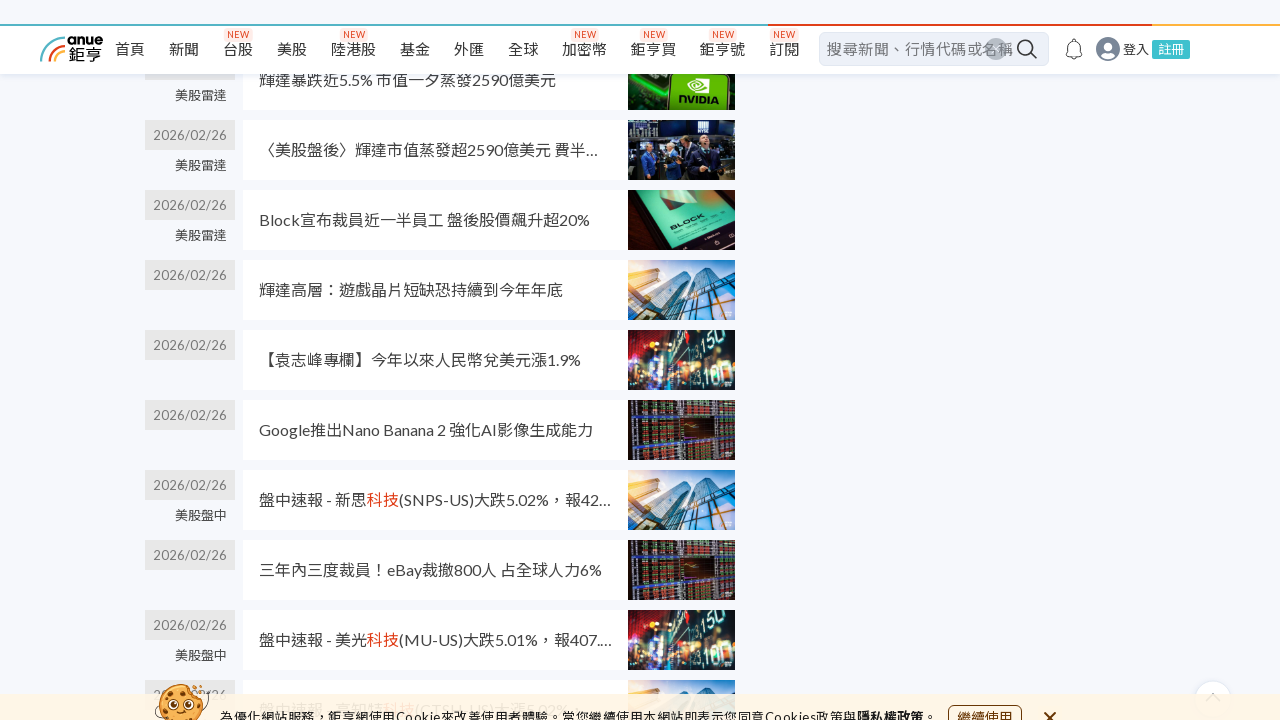

Waited 2 seconds for new content to load
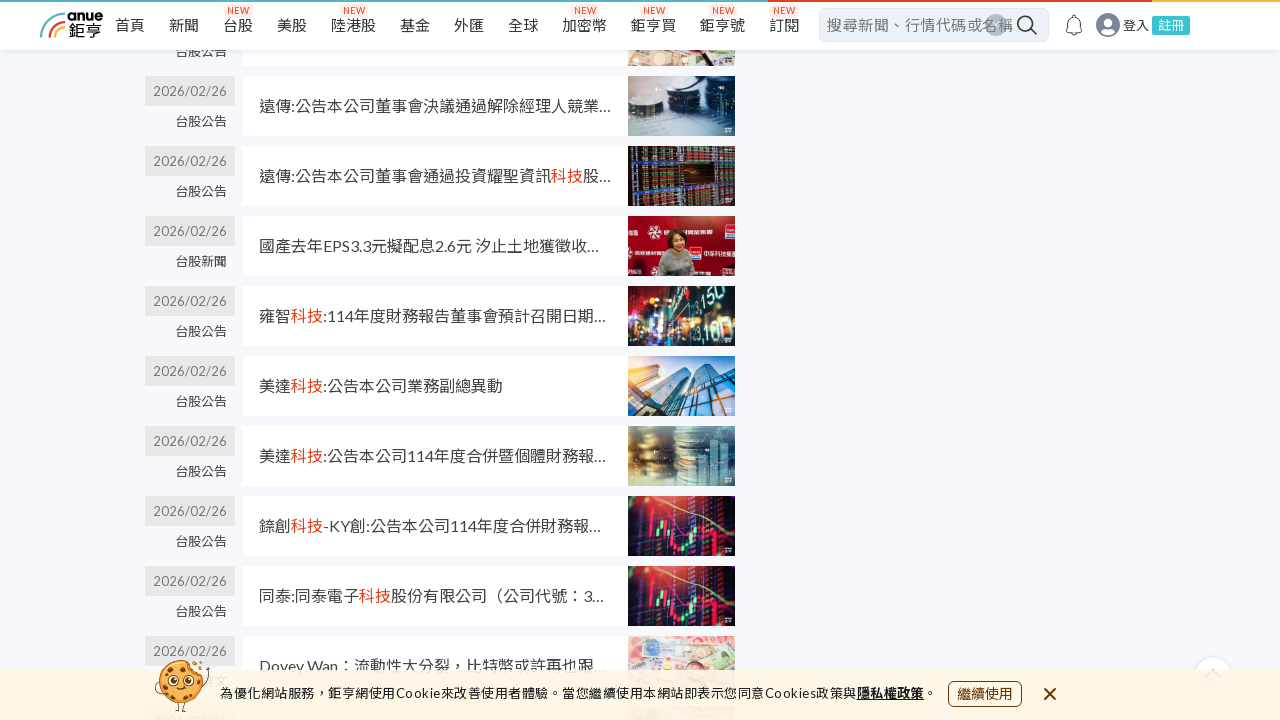

Retrieved new scroll height
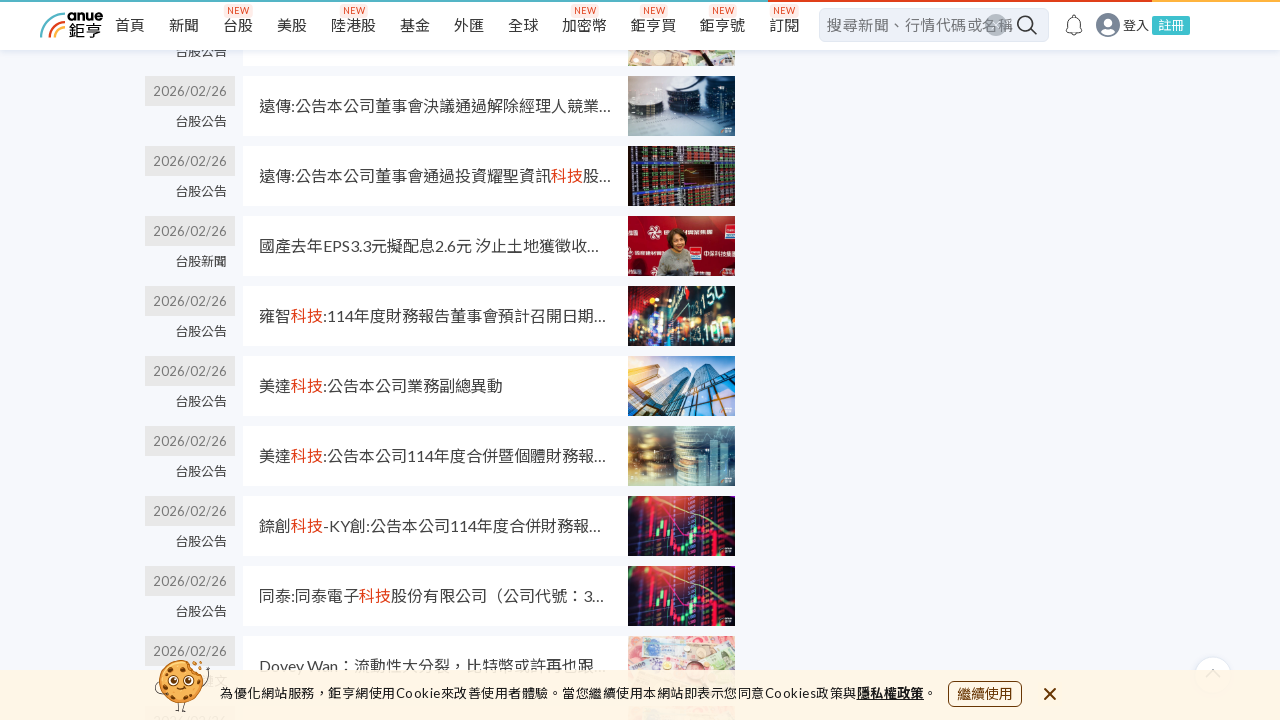

Verified article links are present after scrolling
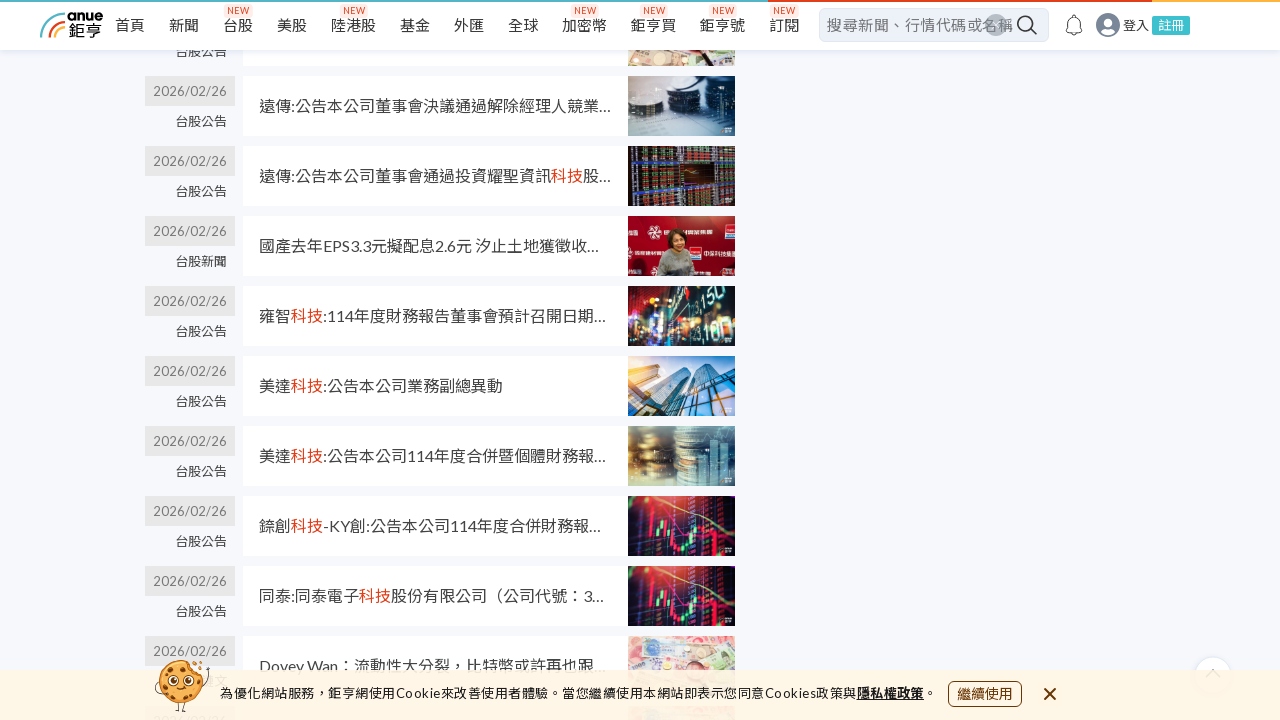

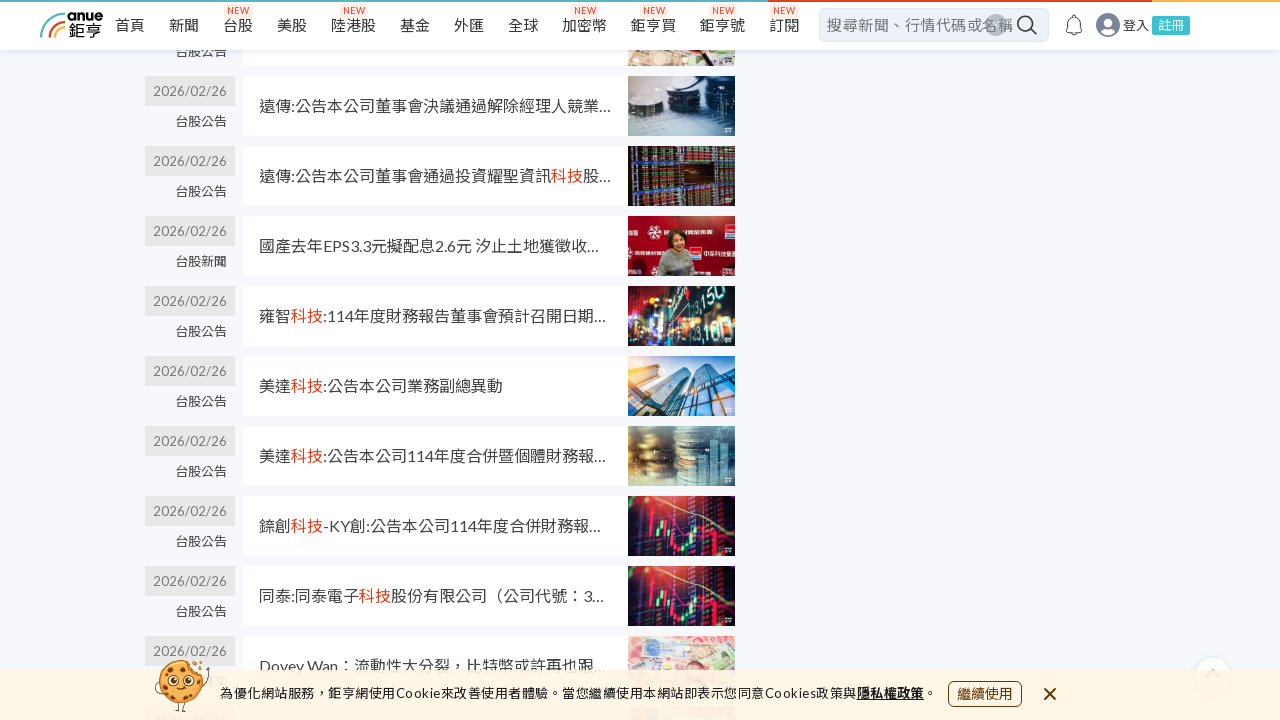